Tests adding a todo item using CSS selector and checking the checkbox to mark it as completed.

Starting URL: https://demo.playwright.dev/todomvc/

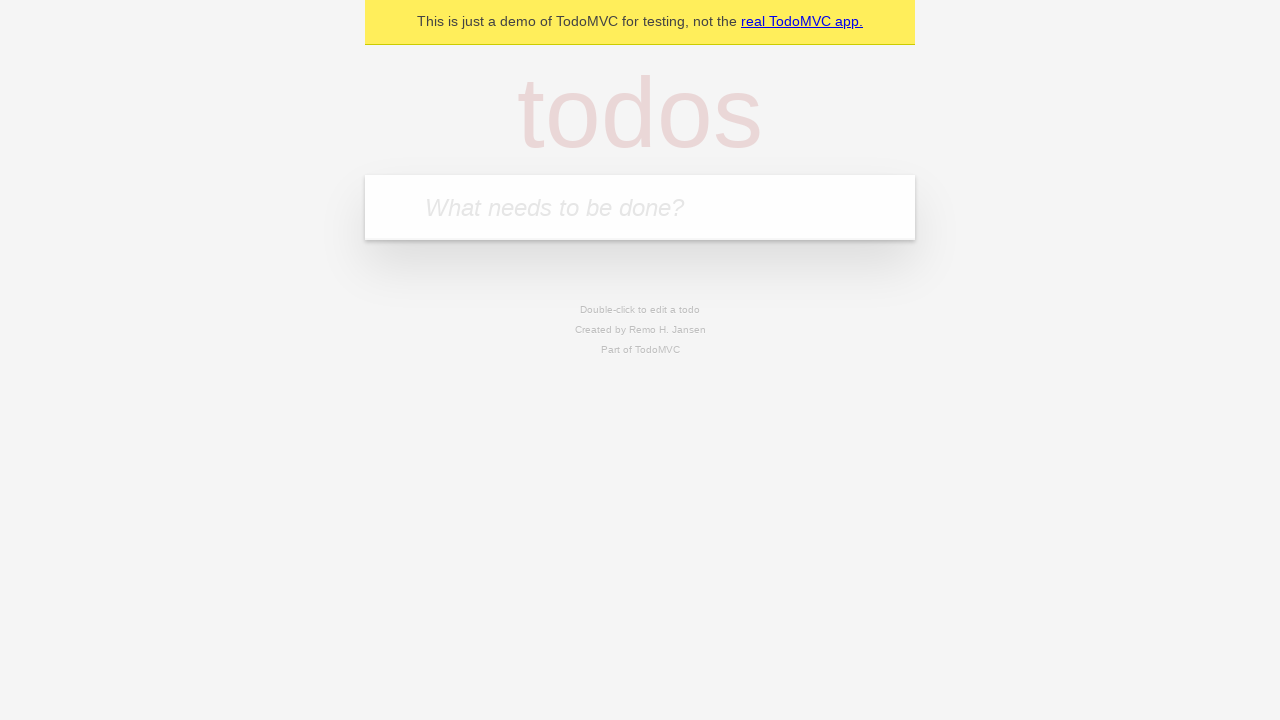

Filled todo input field with 'man idk' on [placeholder="What needs to be done?"]
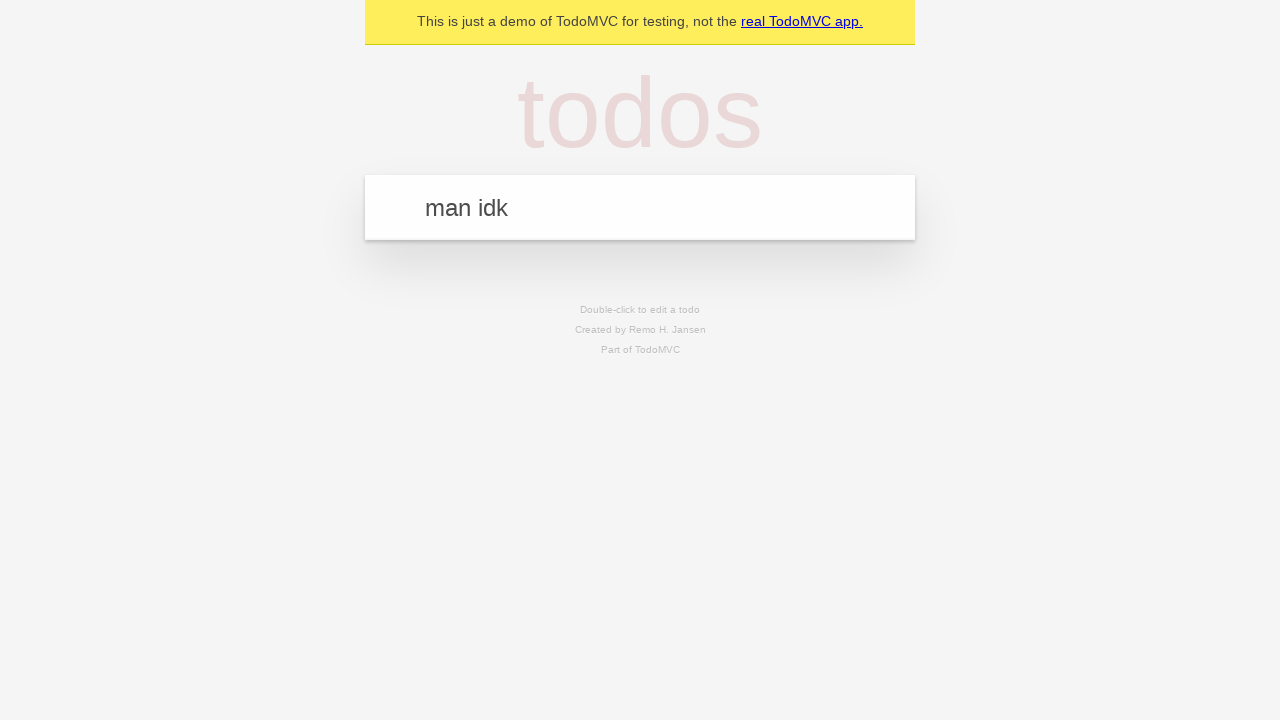

Pressed Enter to submit the todo item on [placeholder="What needs to be done?"]
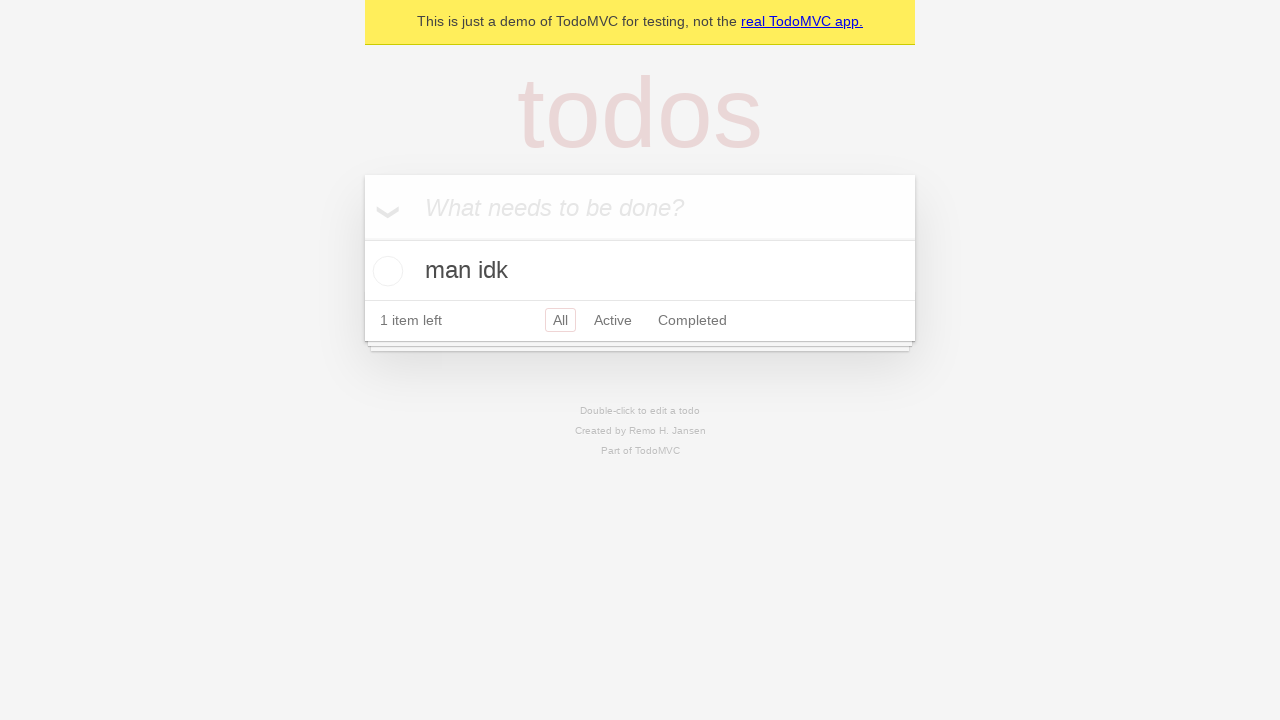

Checked the checkbox to mark todo as completed at (385, 271) on .toggle
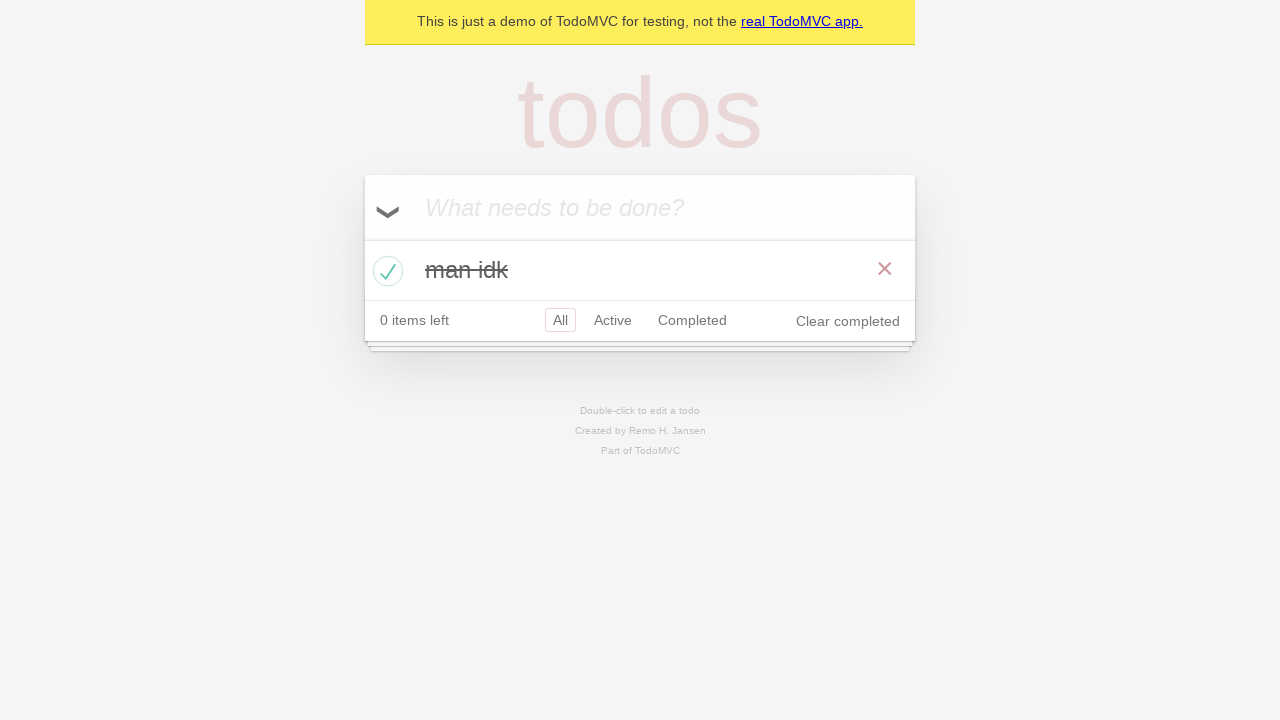

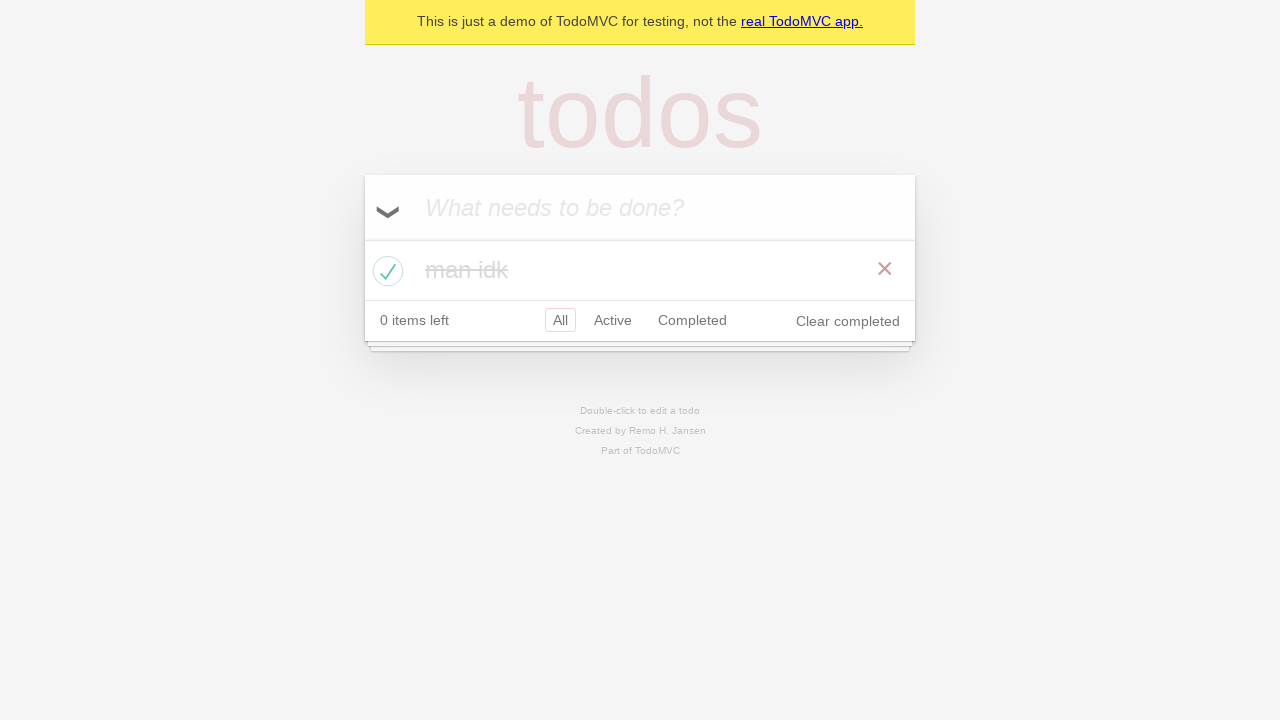